Tests an explicit wait scenario where the script waits for a price to reach $100, then clicks a book button, calculates a mathematical answer based on a displayed value, submits the answer, and verifies the result via an alert dialog.

Starting URL: http://suninjuly.github.io/explicit_wait2.html

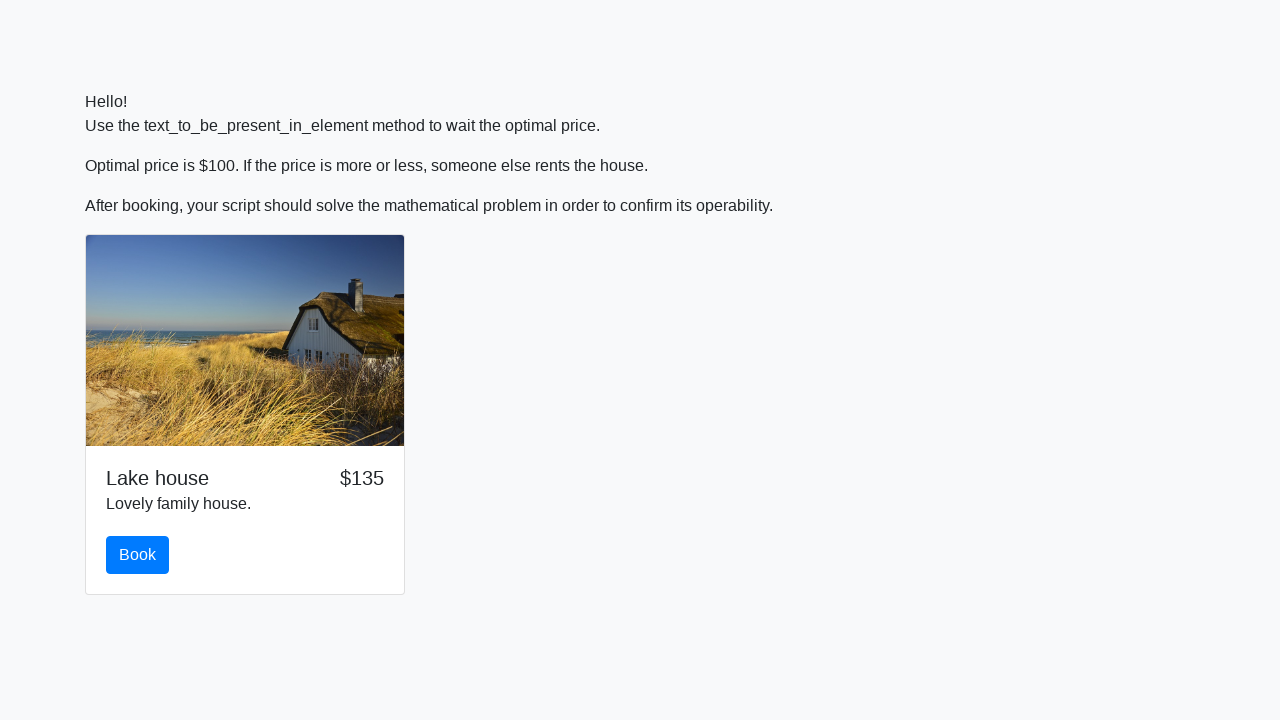

Waited for price to reach $100
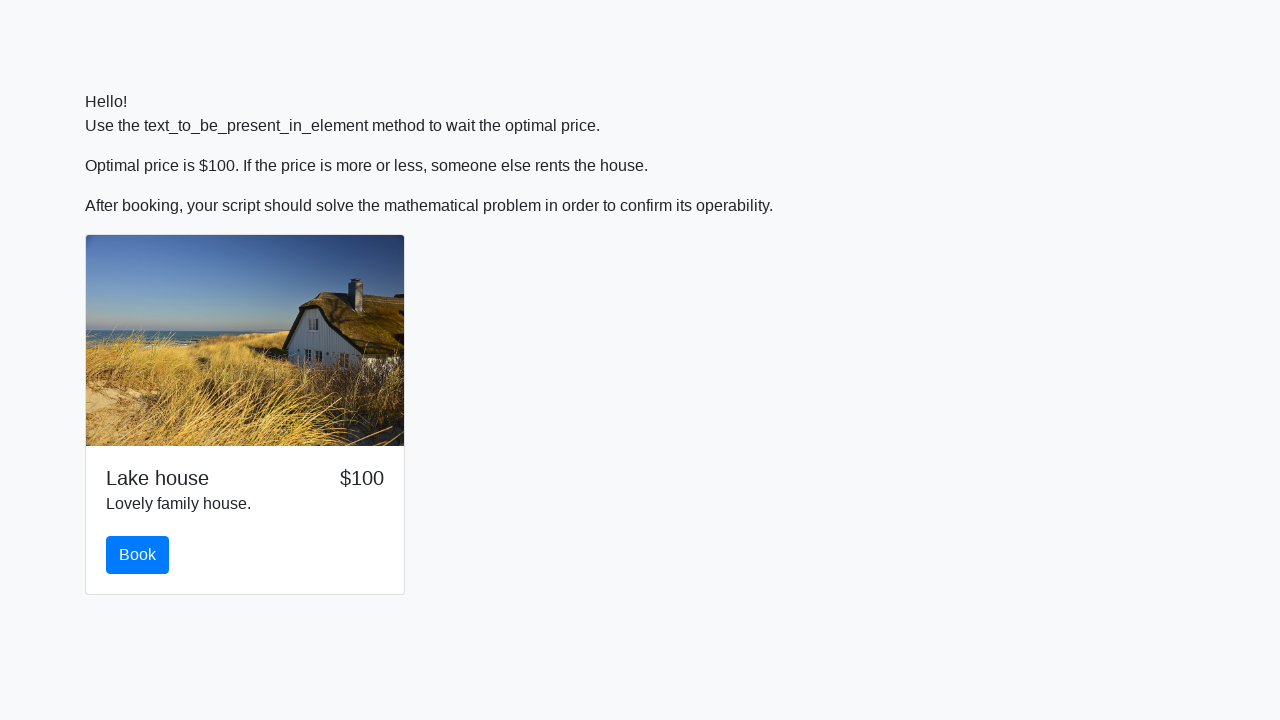

Clicked the book button at (138, 555) on #book
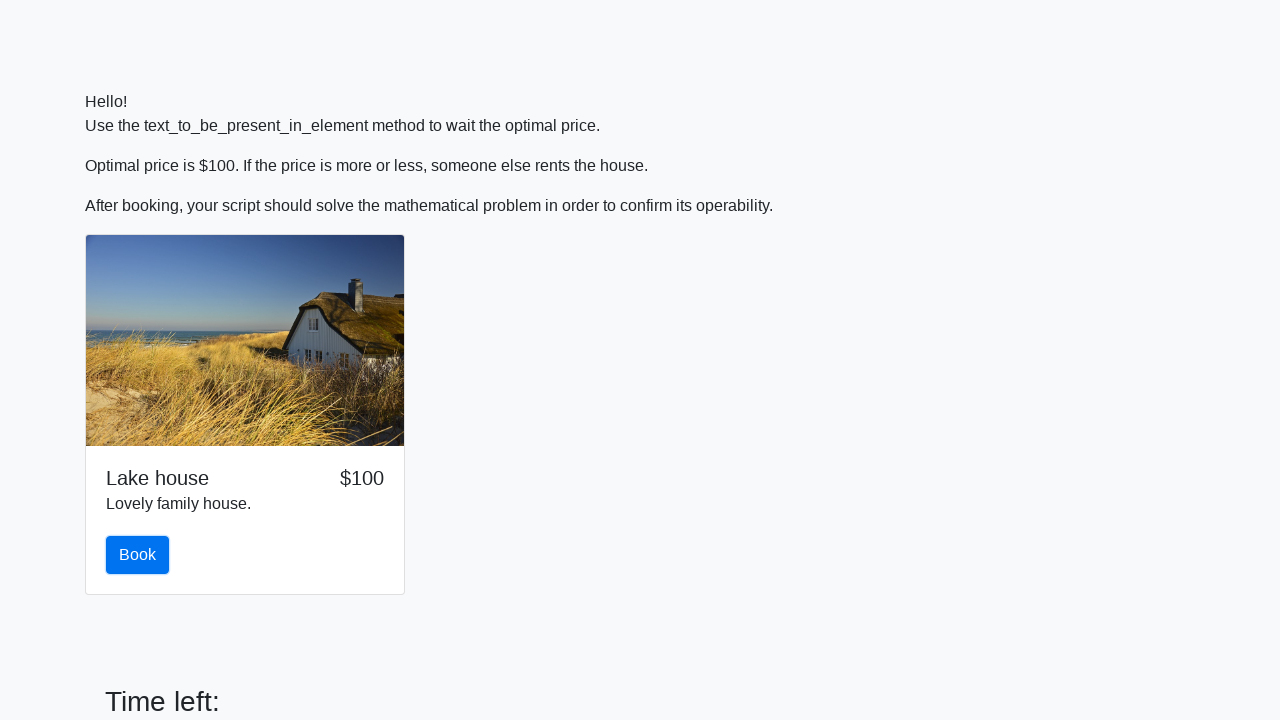

Retrieved input value: 673
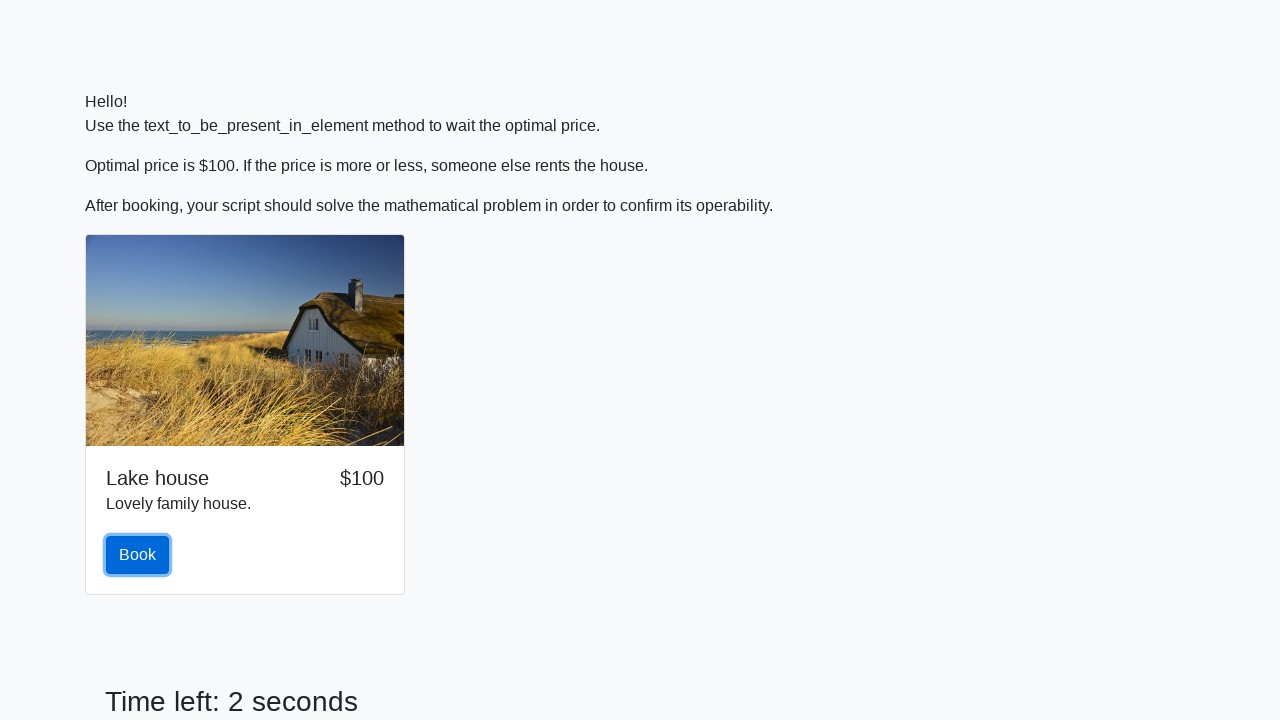

Calculated mathematical answer: 2.0442043574261093
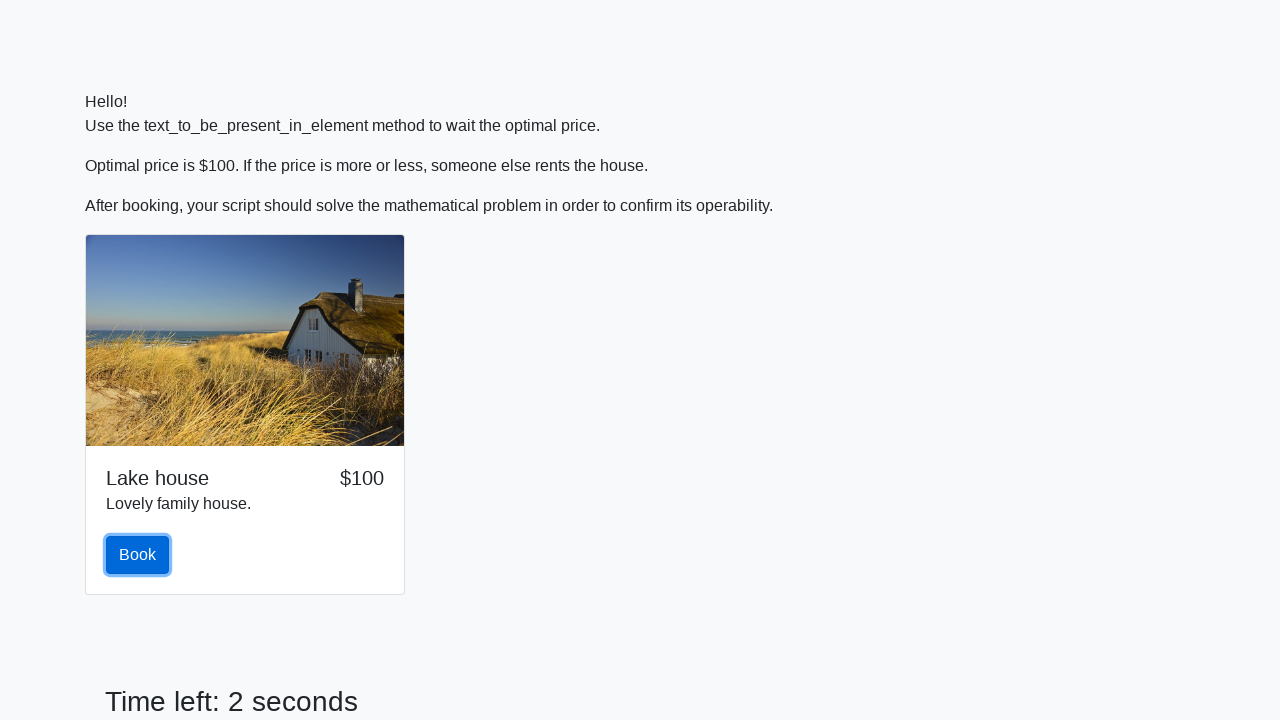

Filled answer field with calculated value: 2.0442043574261093 on #answer
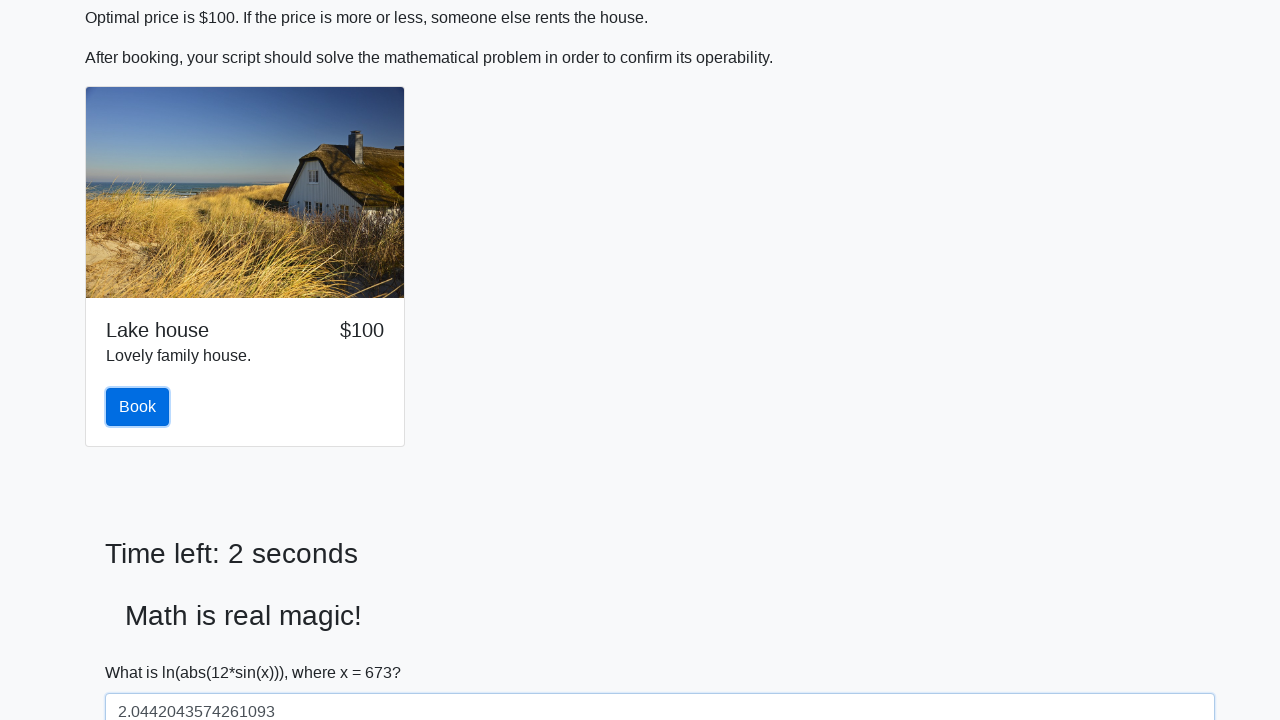

Solve button became visible
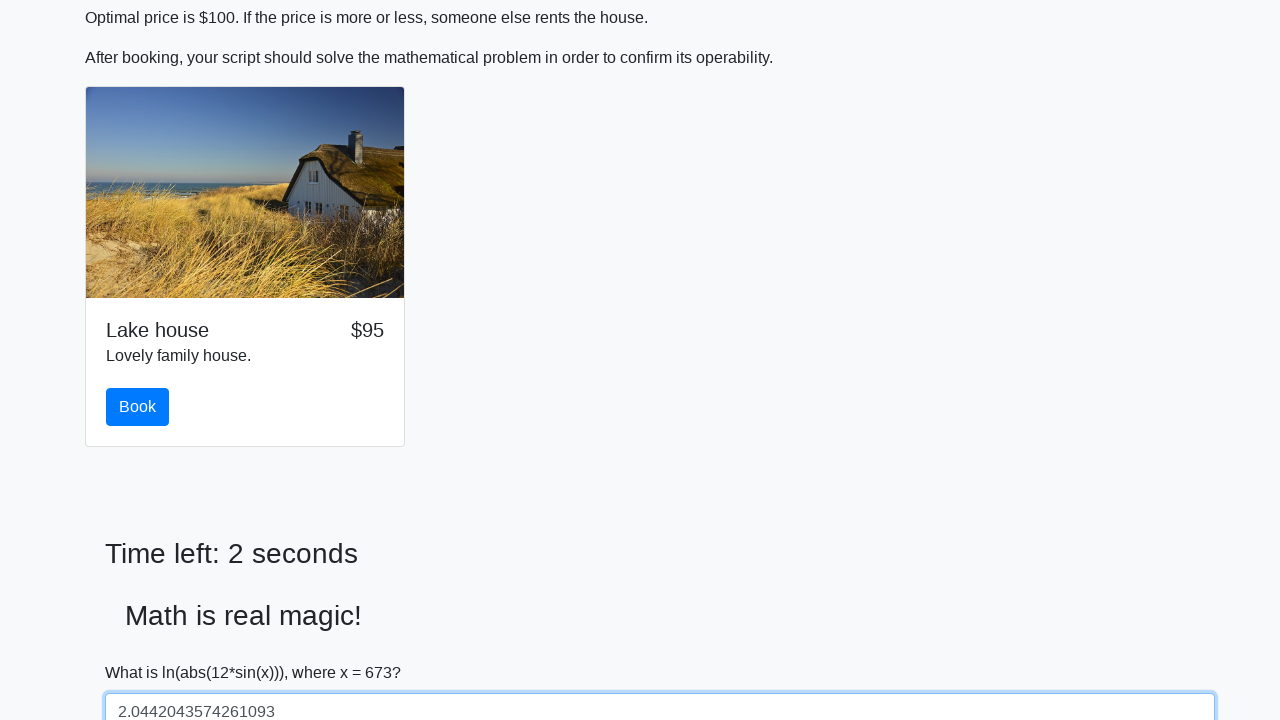

Clicked the solve button at (143, 651) on #solve
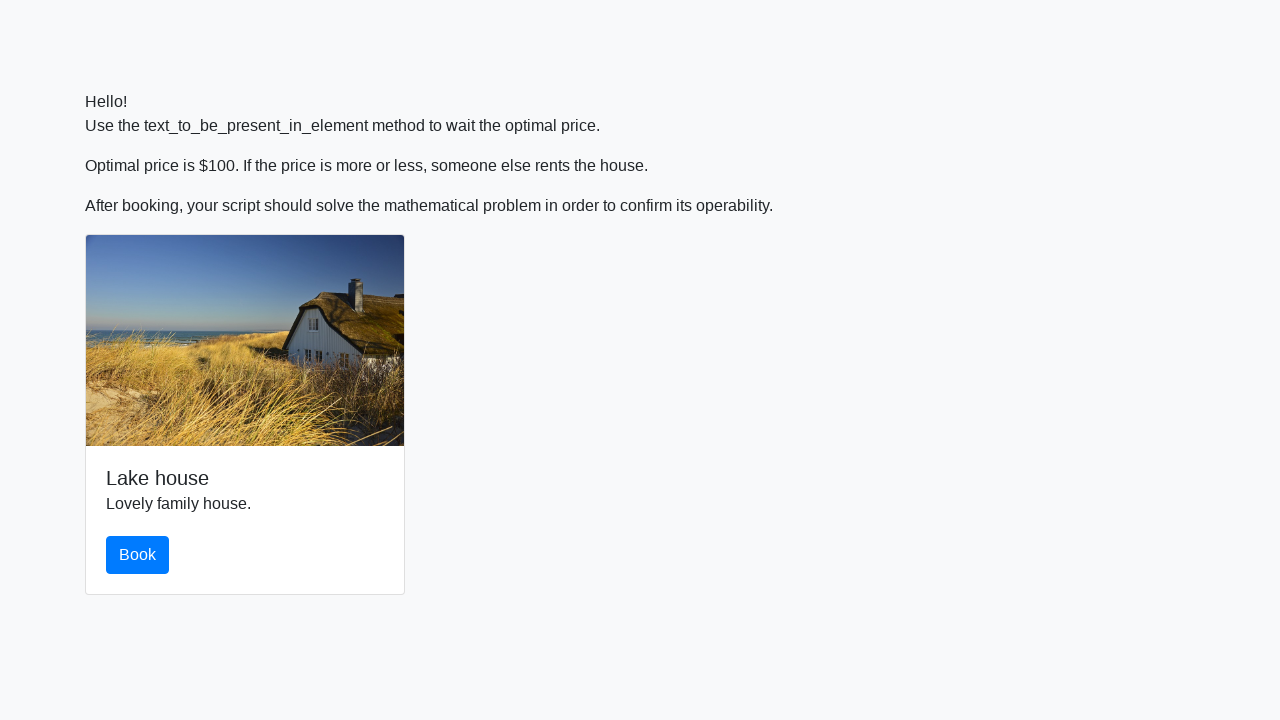

Alert dialog handler registered and accepted
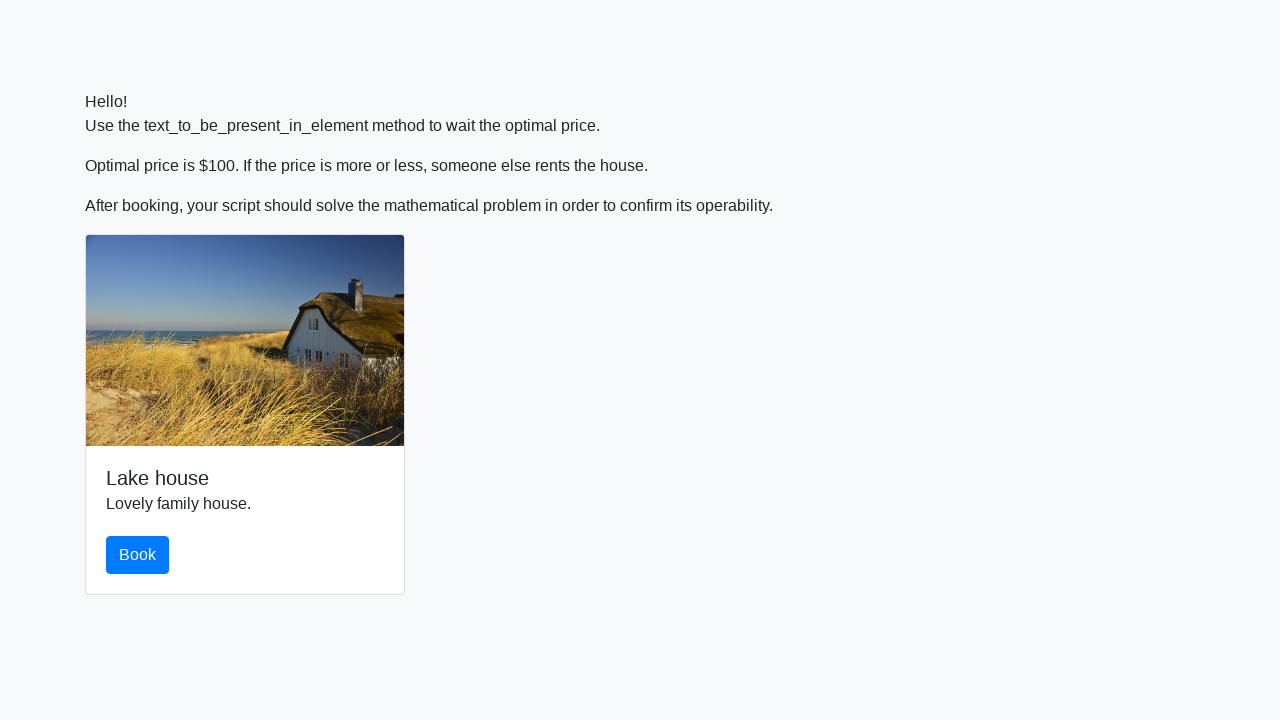

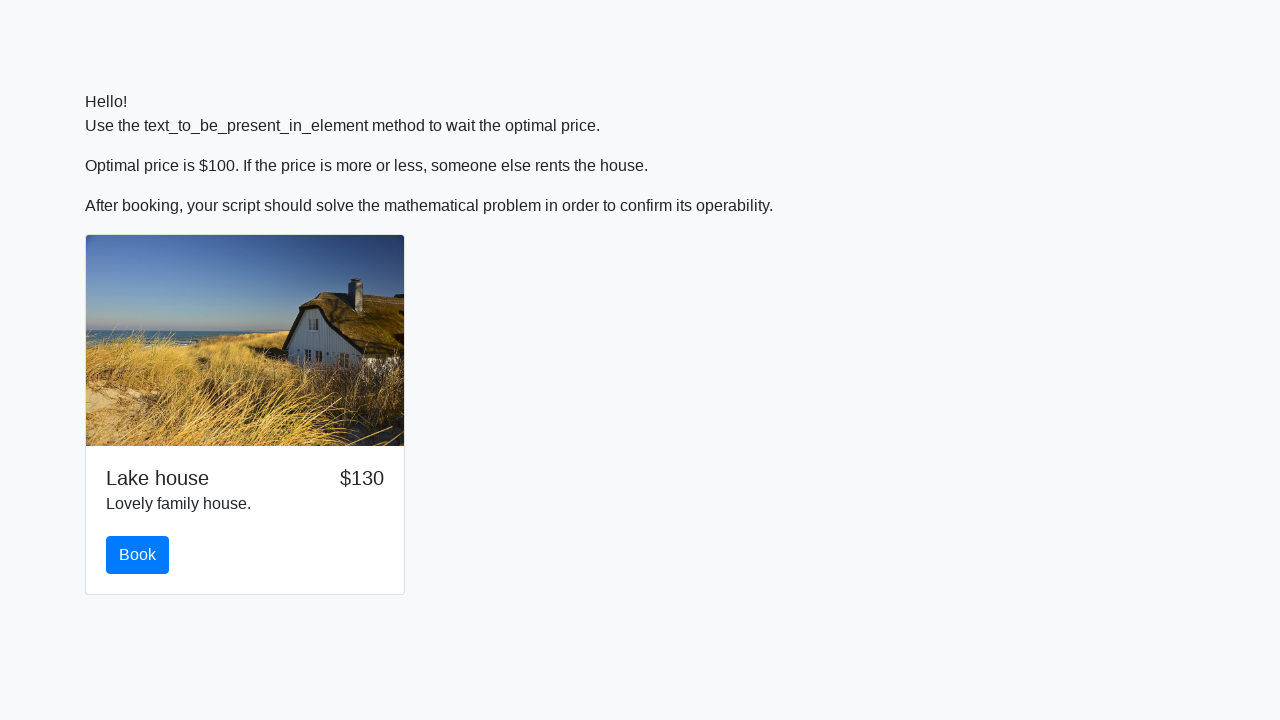